Tests the date selection functionality on a registration form by interacting with year, month, and day dropdown menus

Starting URL: http://demo.automationtesting.in/Register.html

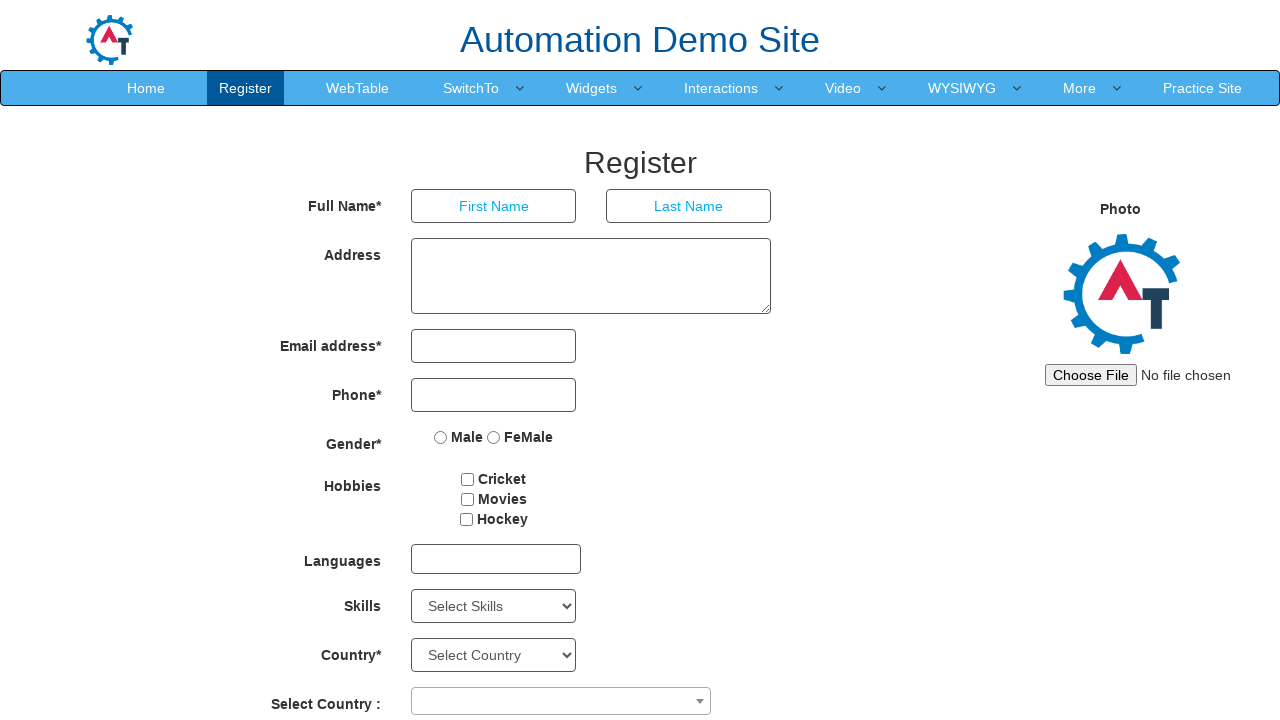

Selected year 1997 from year dropdown on #yearbox
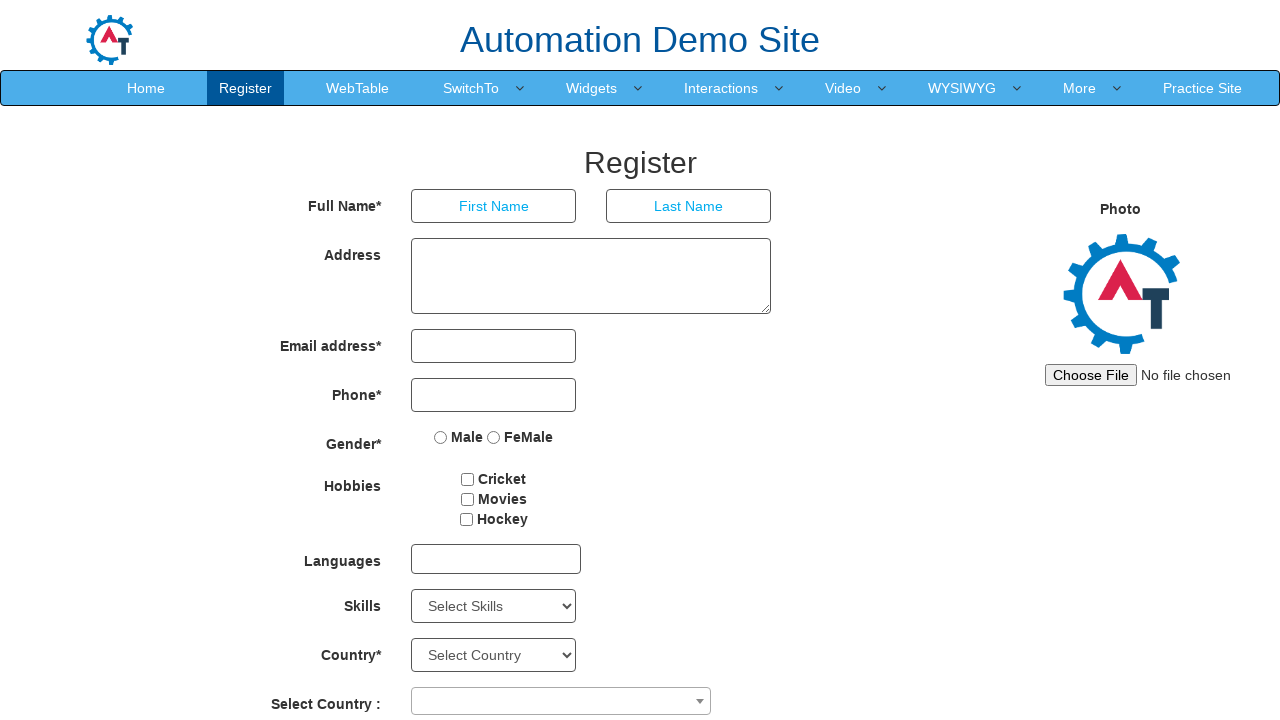

Selected December (index 11) from month dropdown on .ng-invalid-required>div:nth-of-type(11)>div:nth-of-type(2)>select
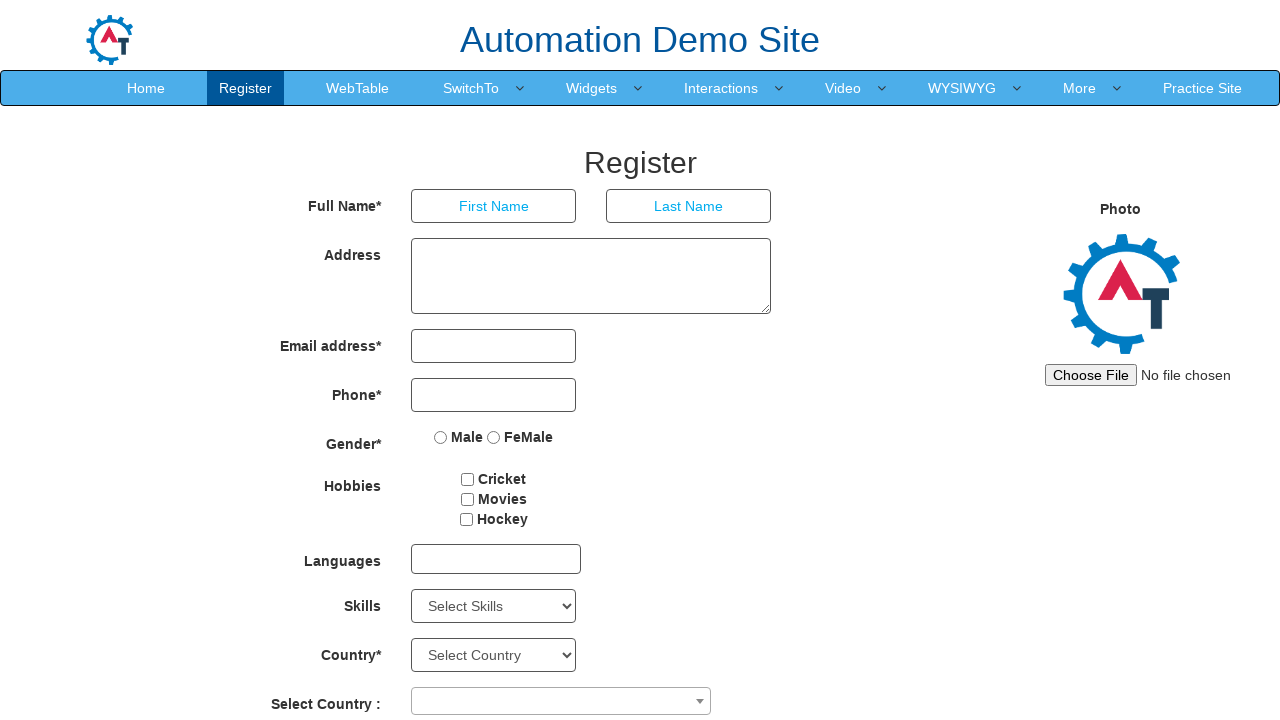

Selected day 29 from day dropdown on select#daybox
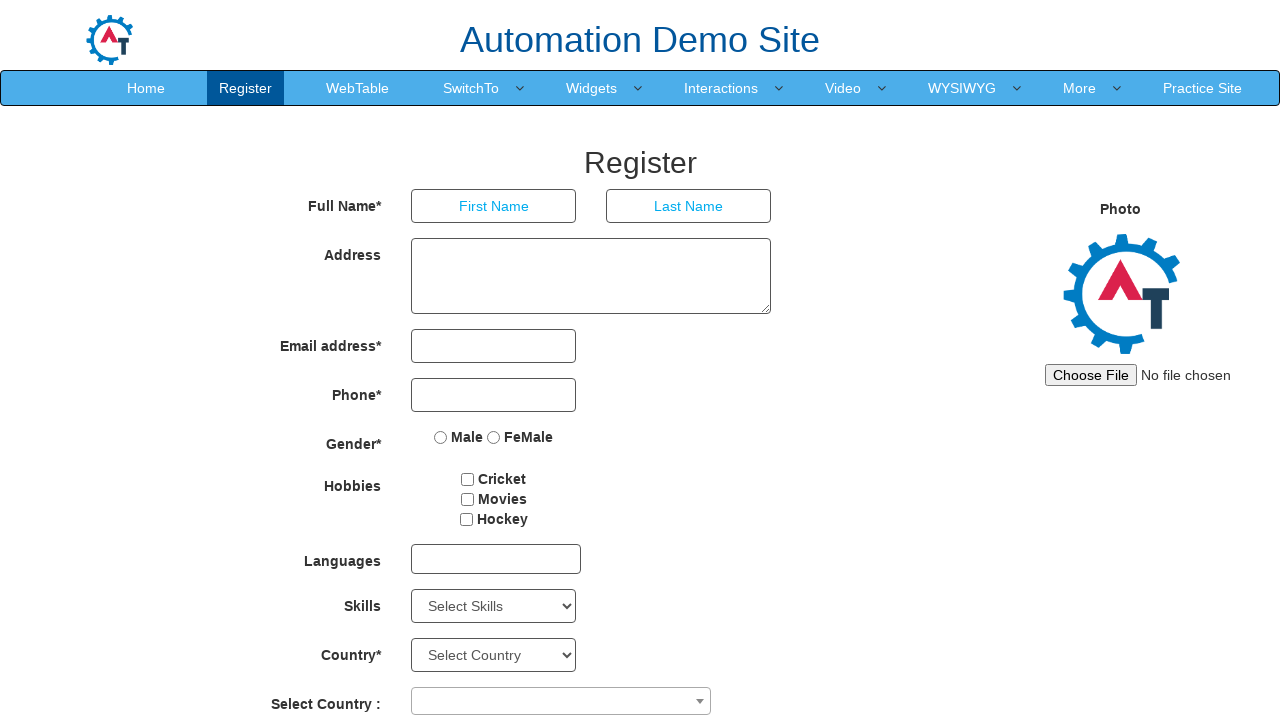

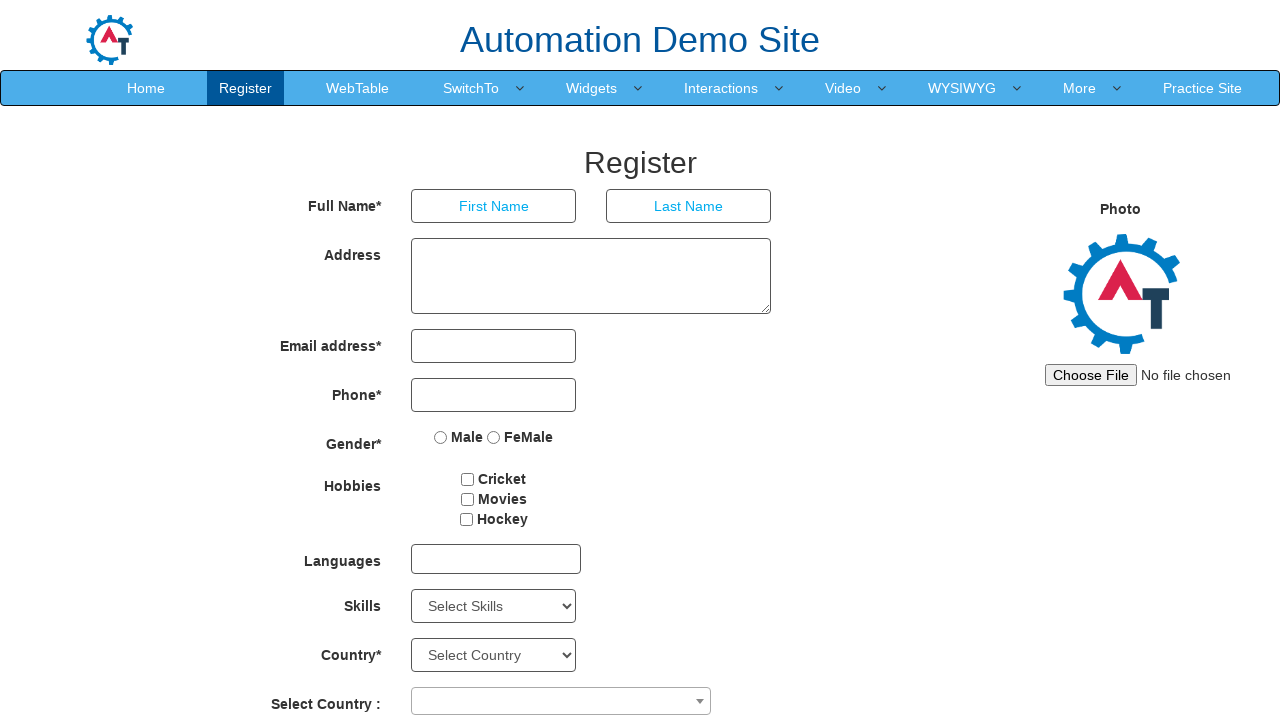